Tests a calculator web application by clicking number buttons and operators to perform addition

Starting URL: http://only-testing-blog.blogspot.com/2014/04/calc.html

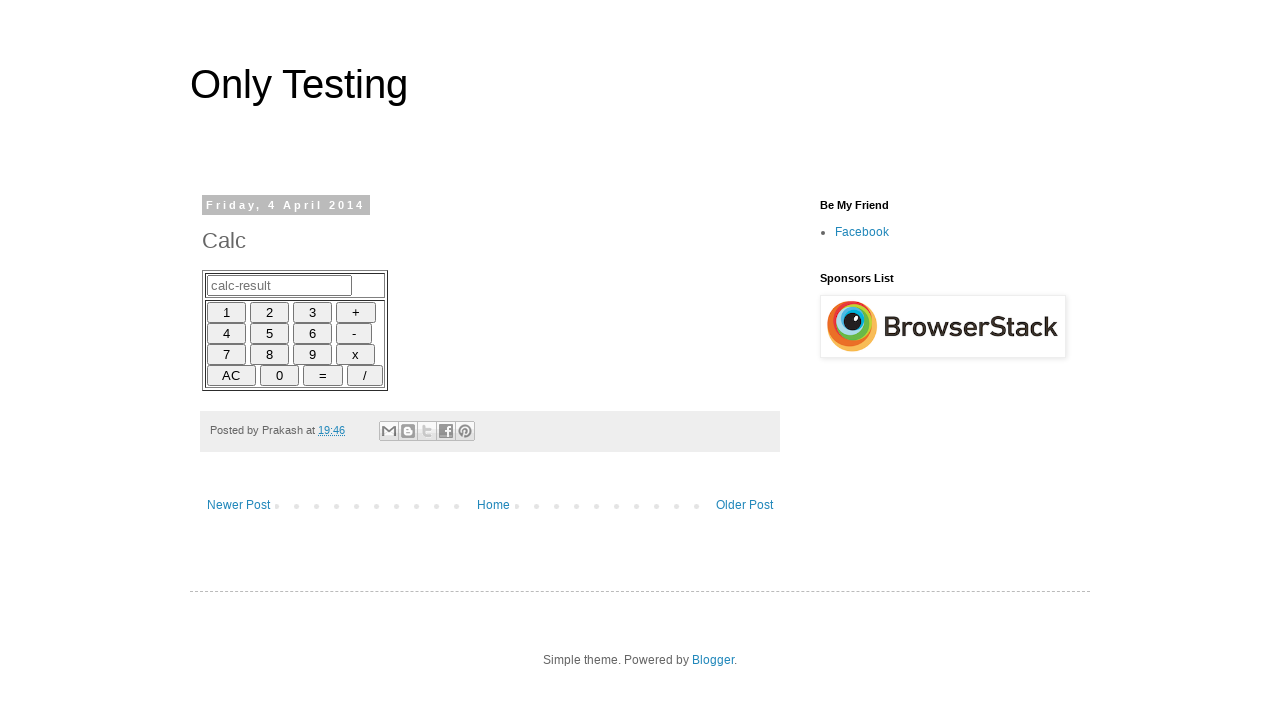

Navigated to calculator web application
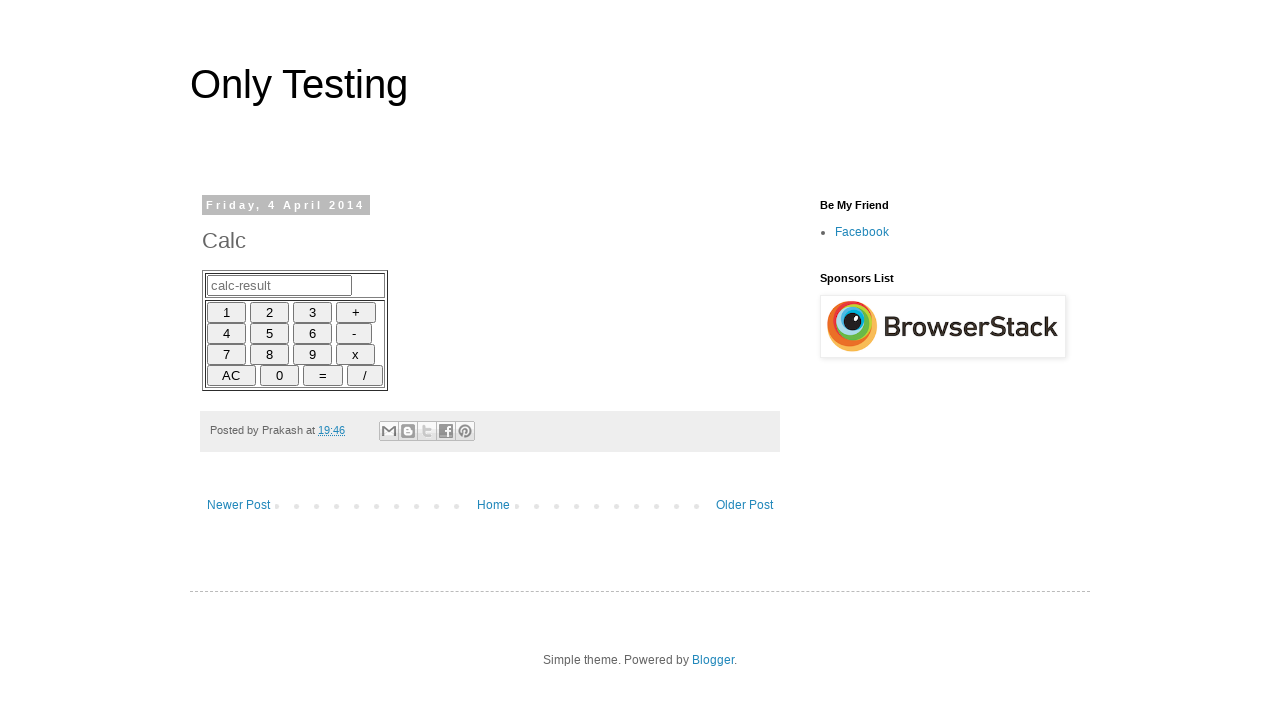

Clicked number button 2 at (270, 312) on xpath=//input[@id='2']
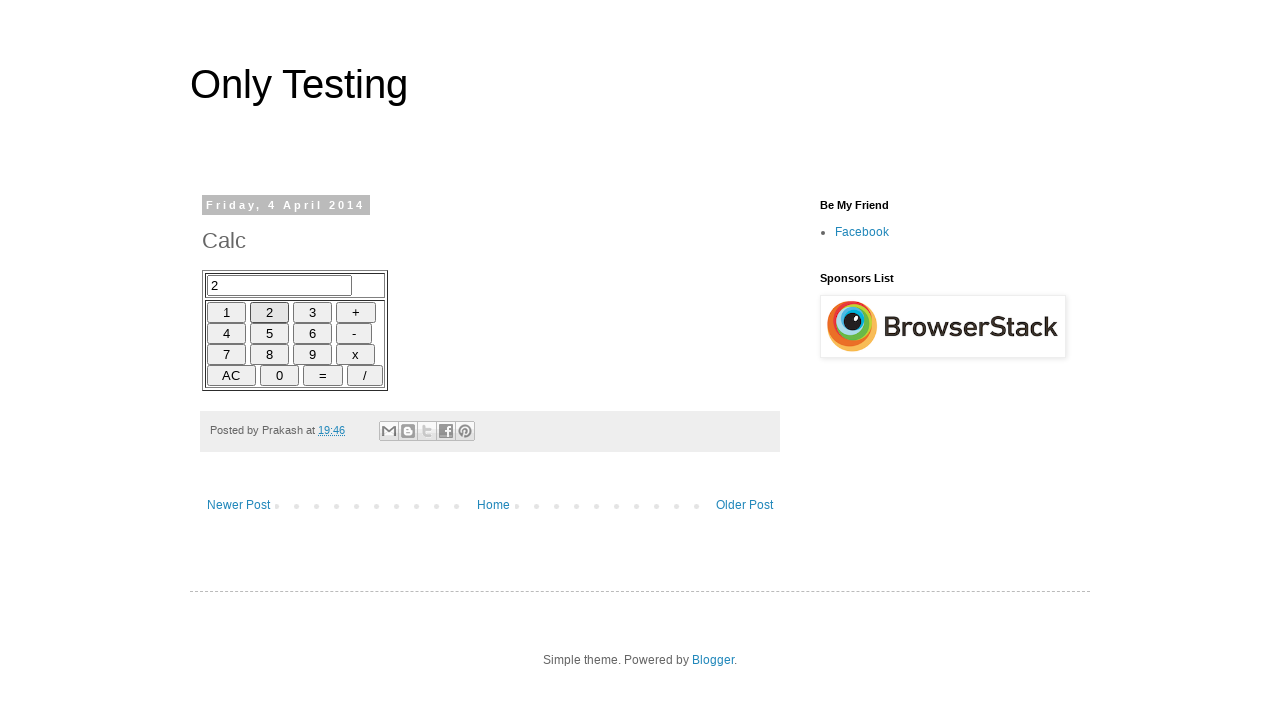

Clicked plus operator button at (356, 312) on xpath=//input[@id='plus']
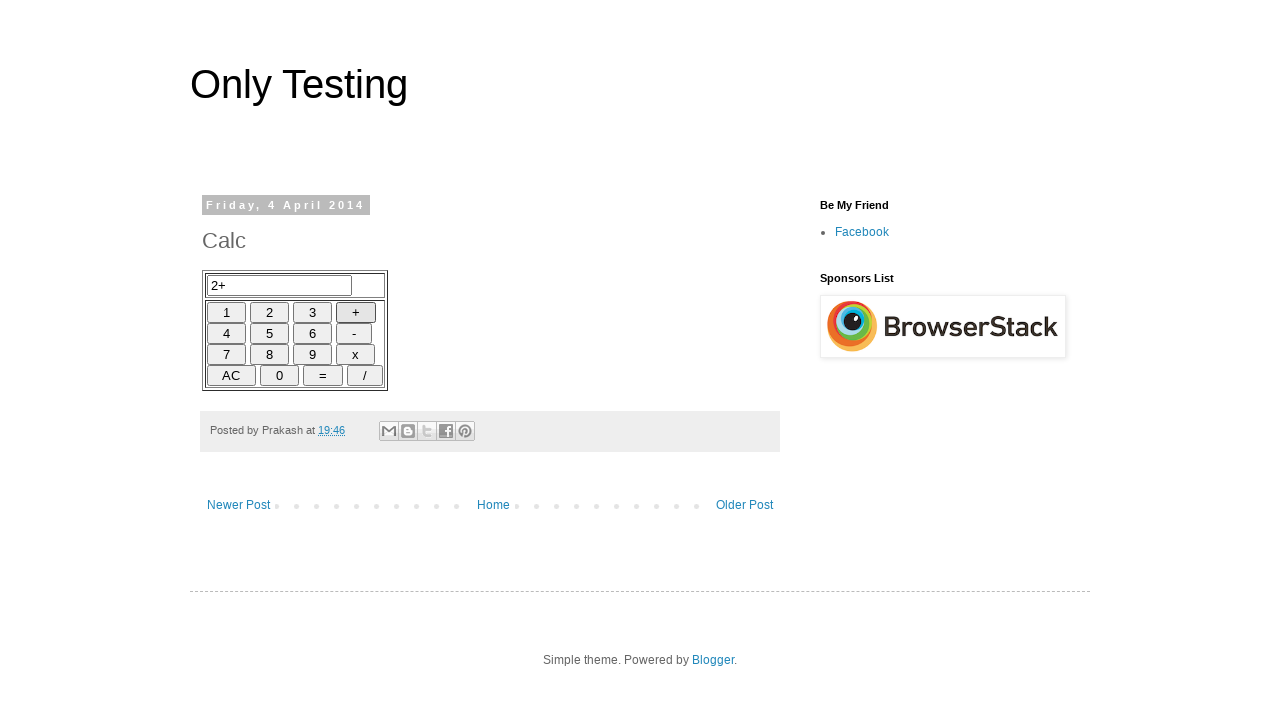

Clicked number button 3 at (312, 312) on xpath=//input[@id='3']
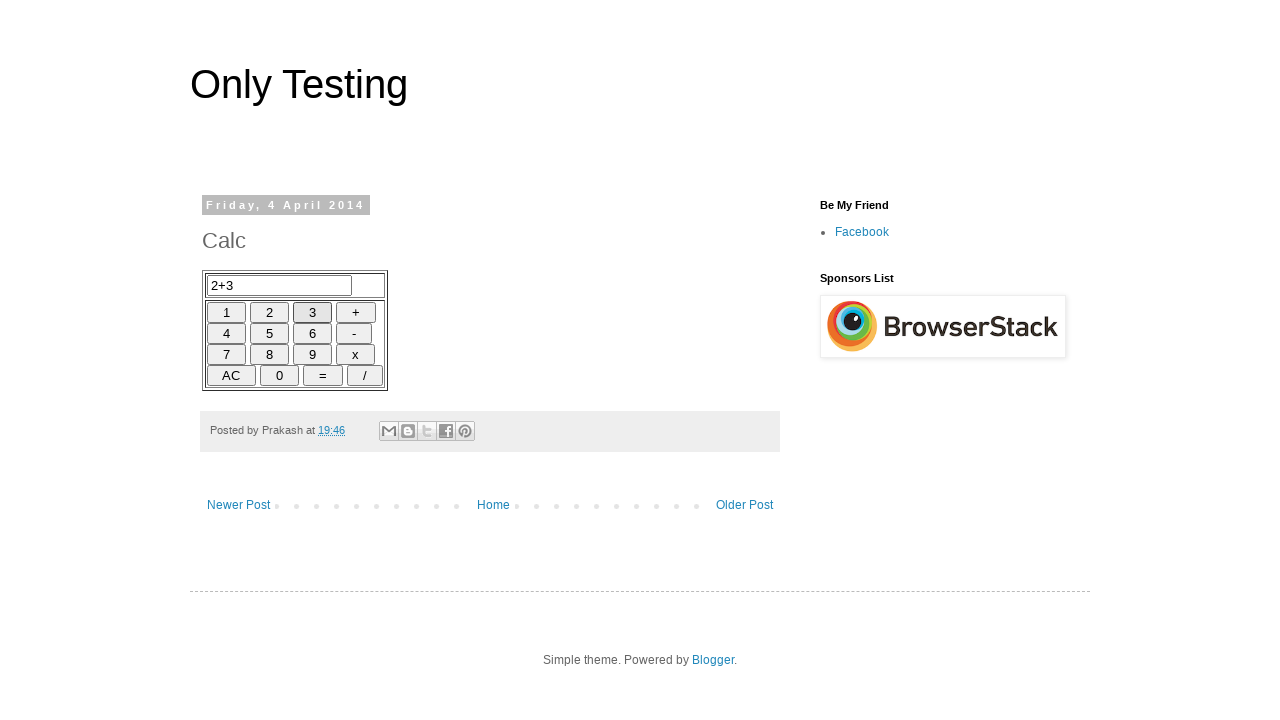

Clicked equals button to perform calculation at (323, 375) on xpath=//input[@id='equals']
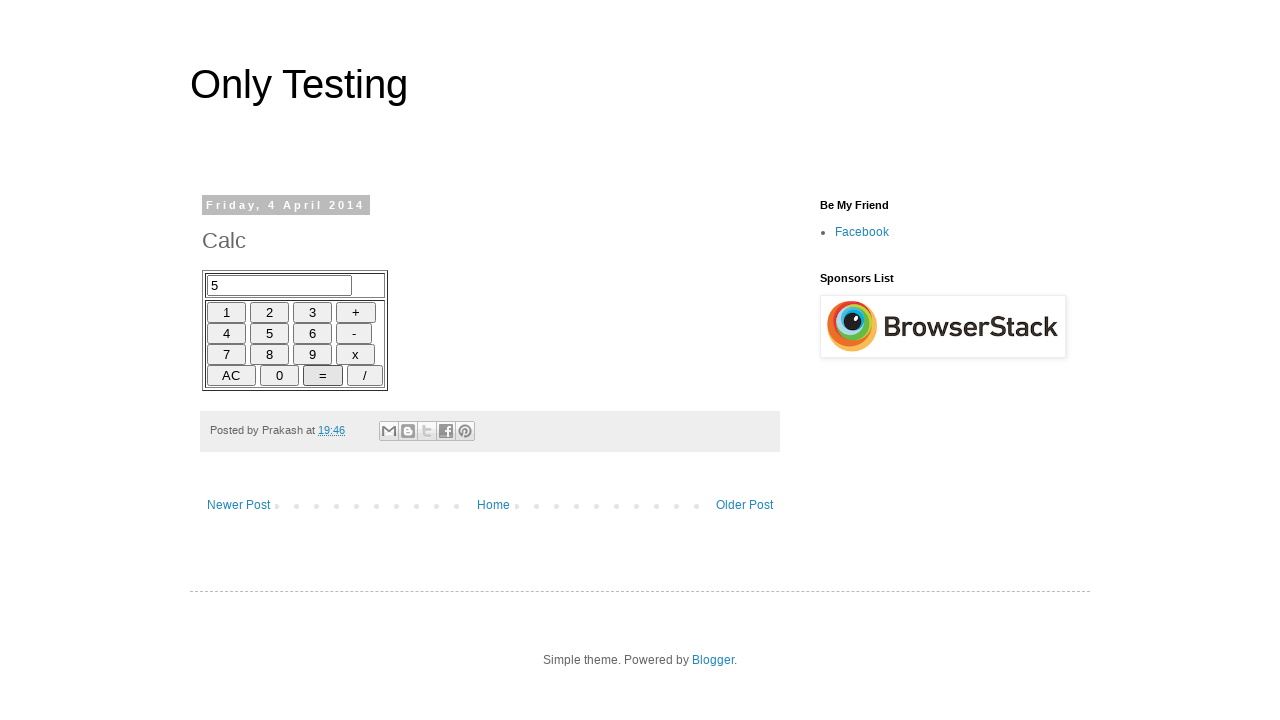

Retrieved calculation result: 
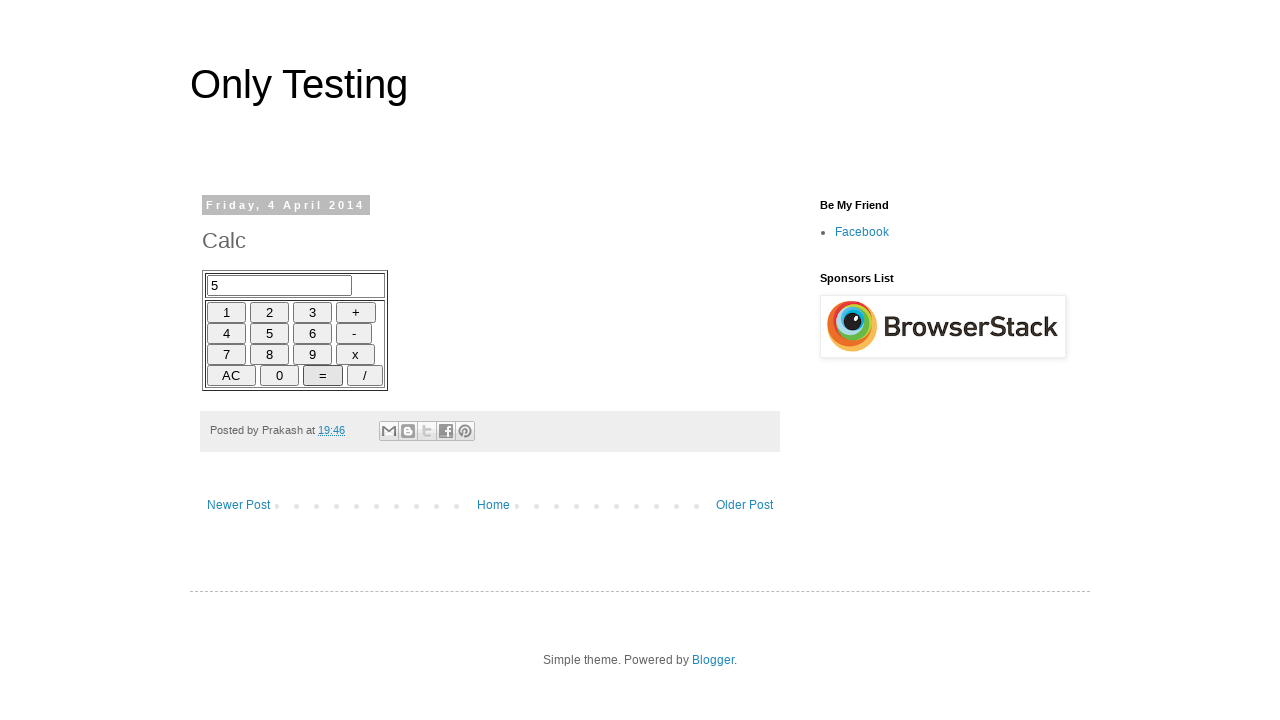

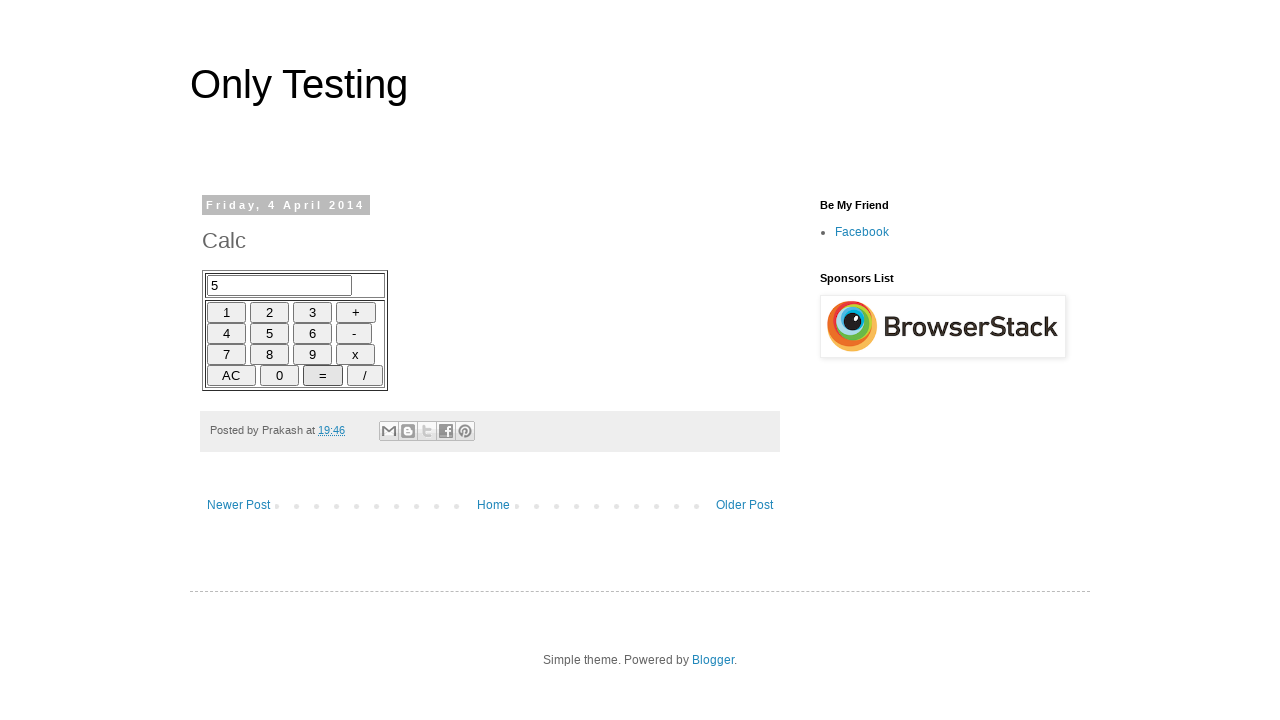